Navigates through a university schedule (EDT) website, browsing folder directories that start with 'A' and verifying the presence of schedule files listed in table rows.

Starting URL: http://edt-iut-info.unilim.fr/edt/

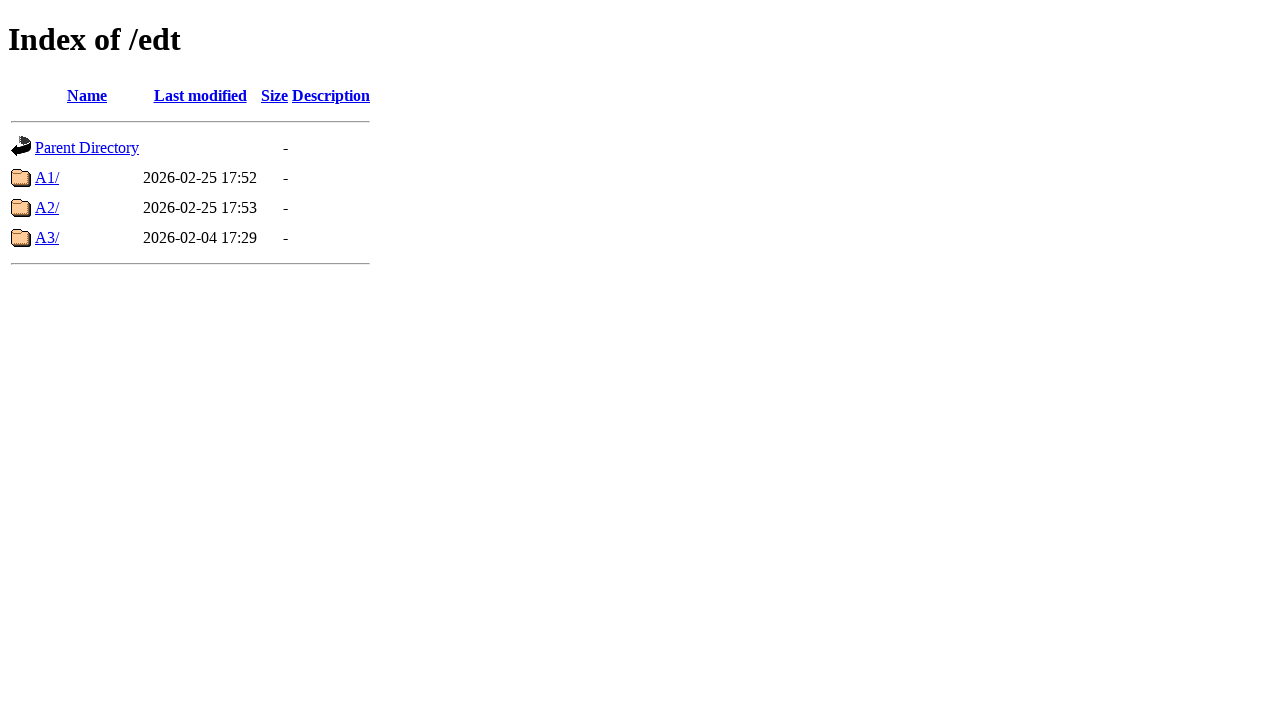

Waited for main table with folder listings to load
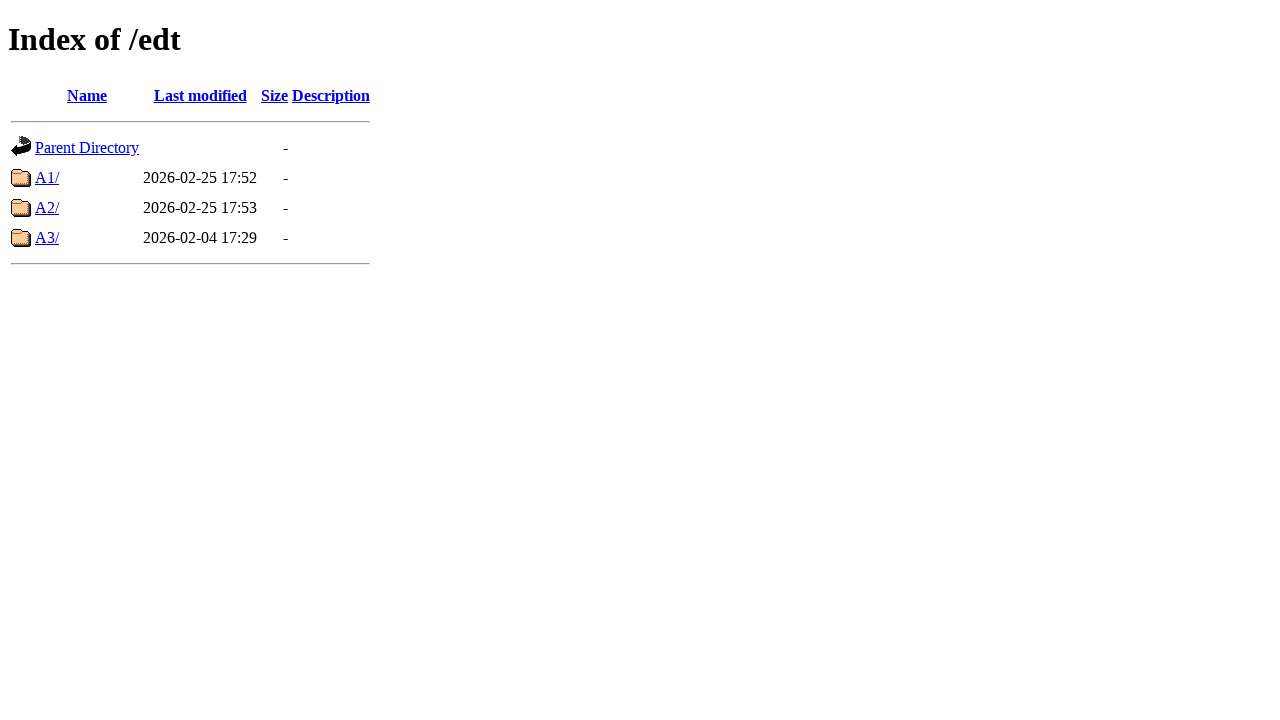

Retrieved all folder rows from the main table
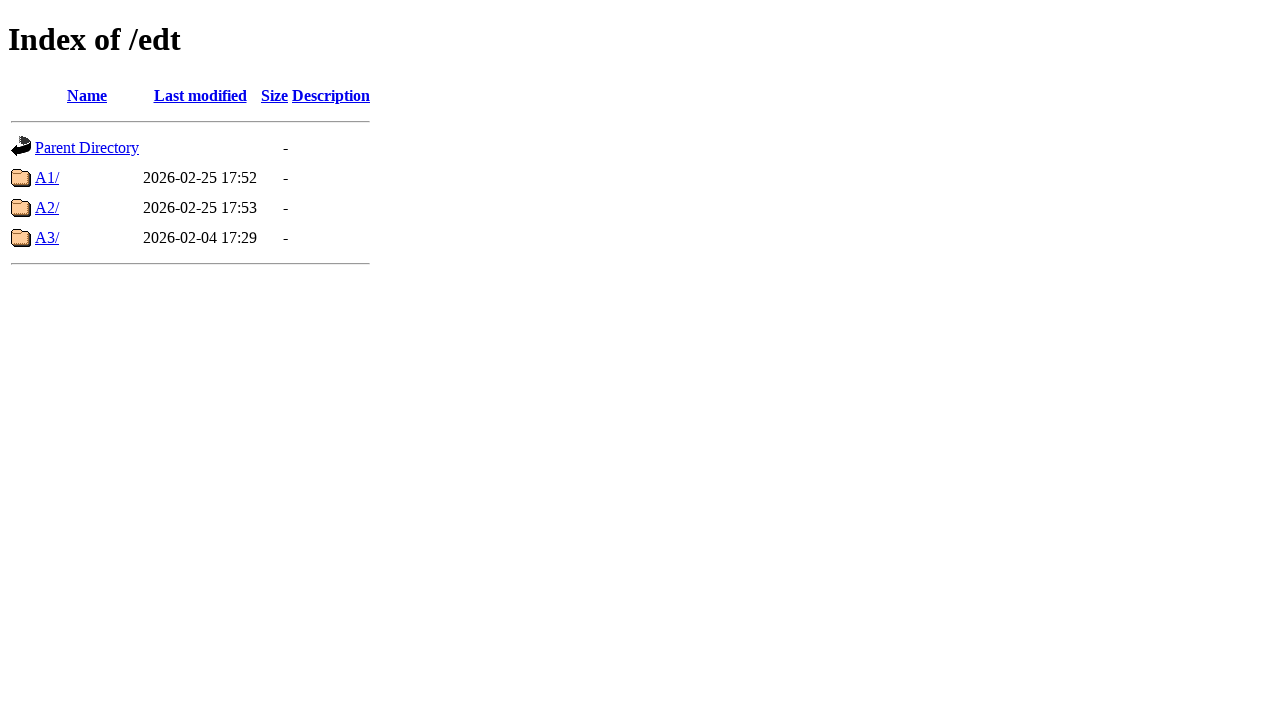

Clicked on folder 'A1' to navigate into it at (47, 177) on table tbody tr a:has-text('A1')
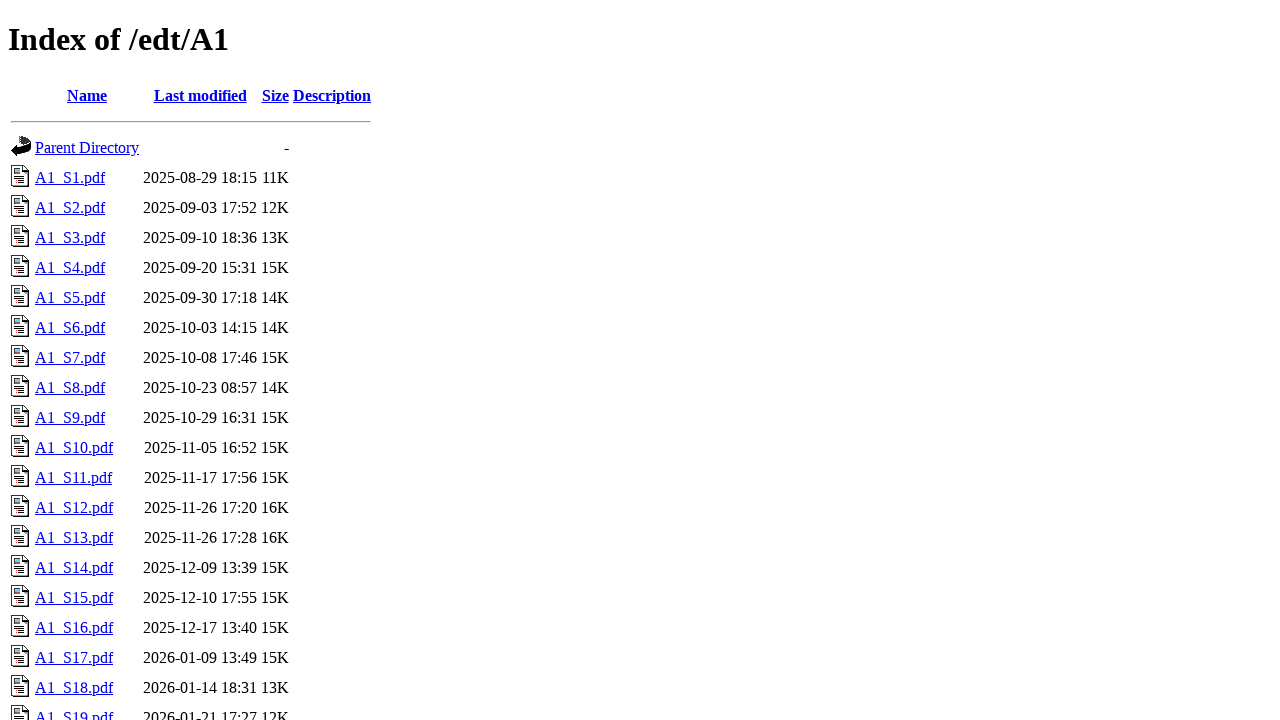

Waited for EDT files table to load in the subfolder
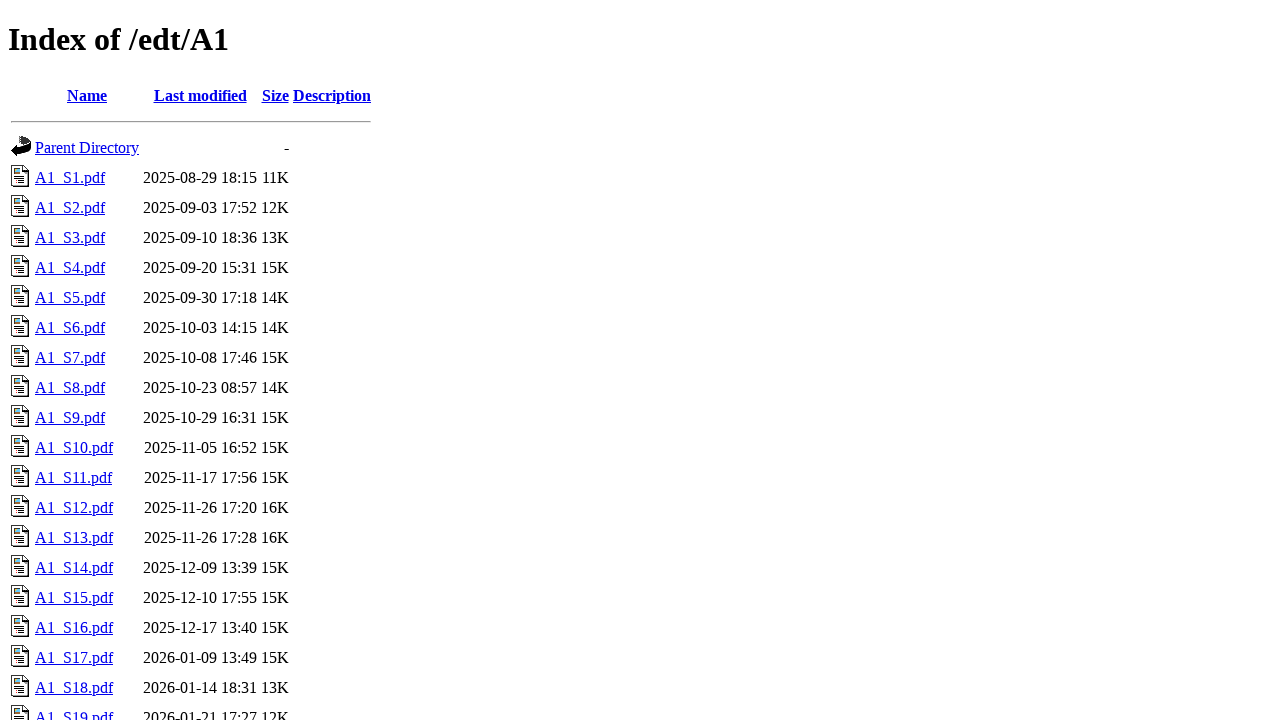

Verified EDT schedule files are listed in the table rows
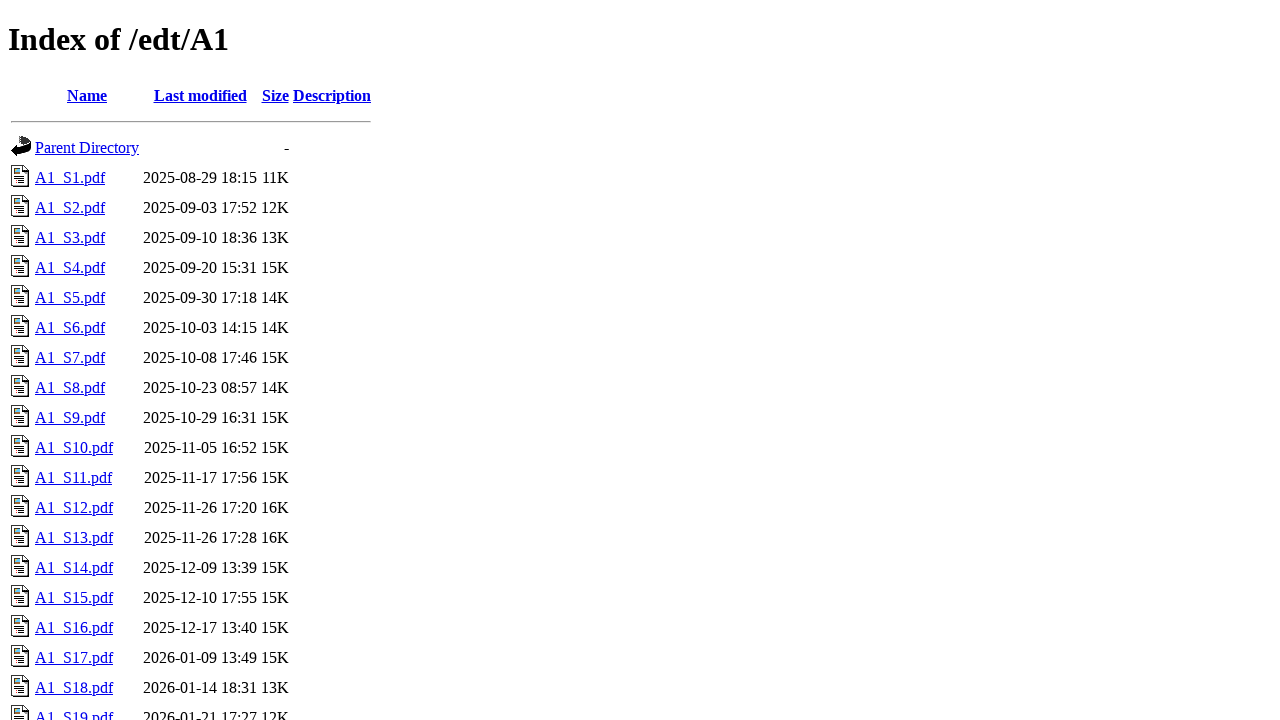

Navigated back to the main folder listing page
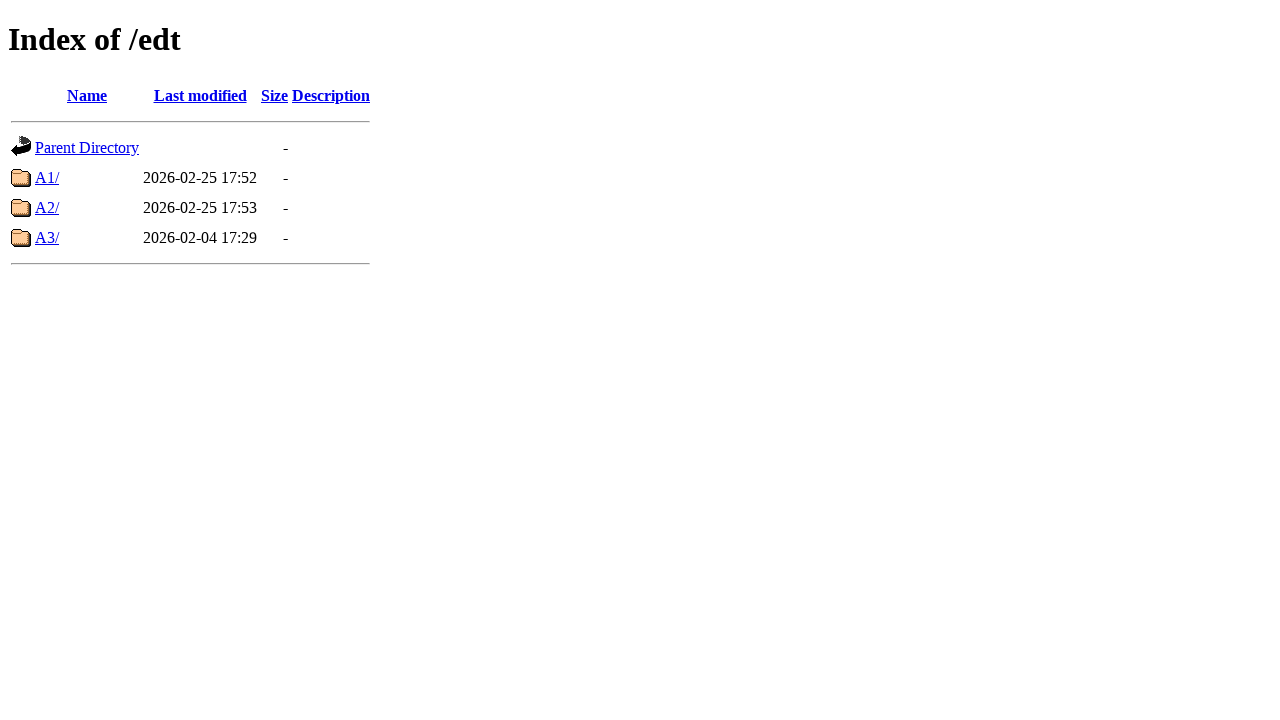

Verified we're back at the main page with folder directories
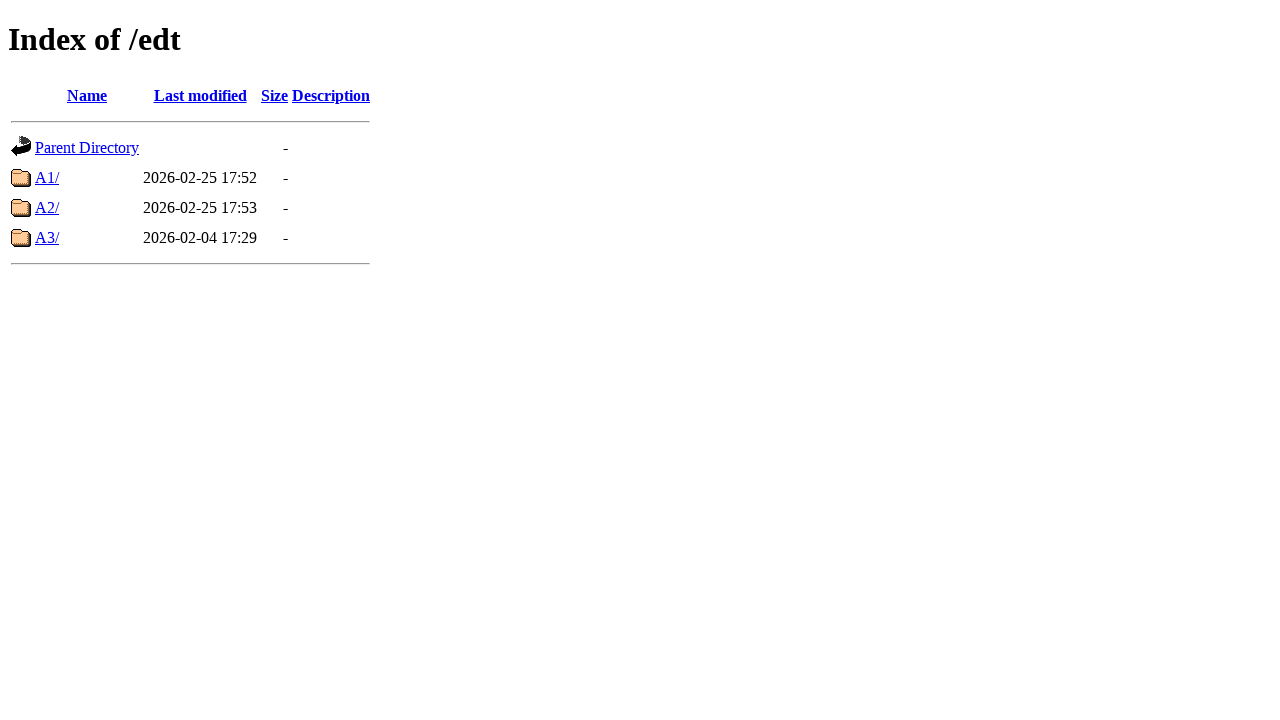

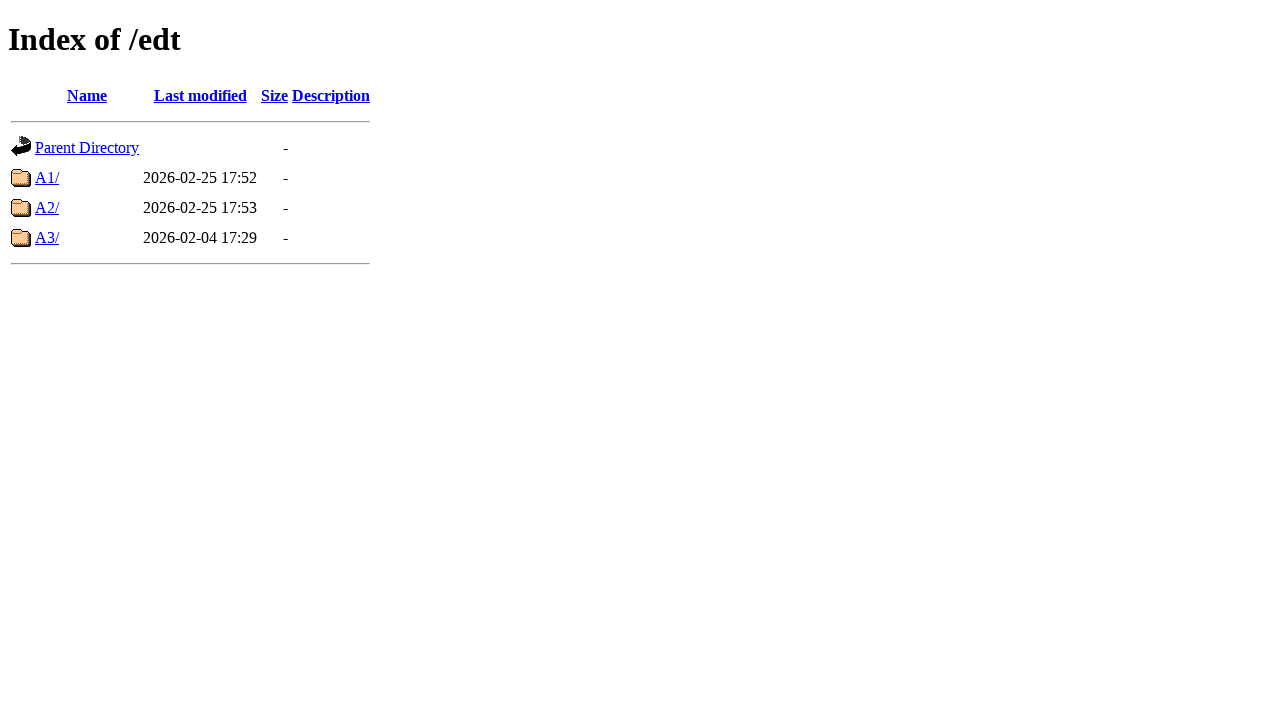